Navigates through different career sections on the Mitsui Lease website by clicking through career menu items

Starting URL: https://www.mitsuilease.co.id/

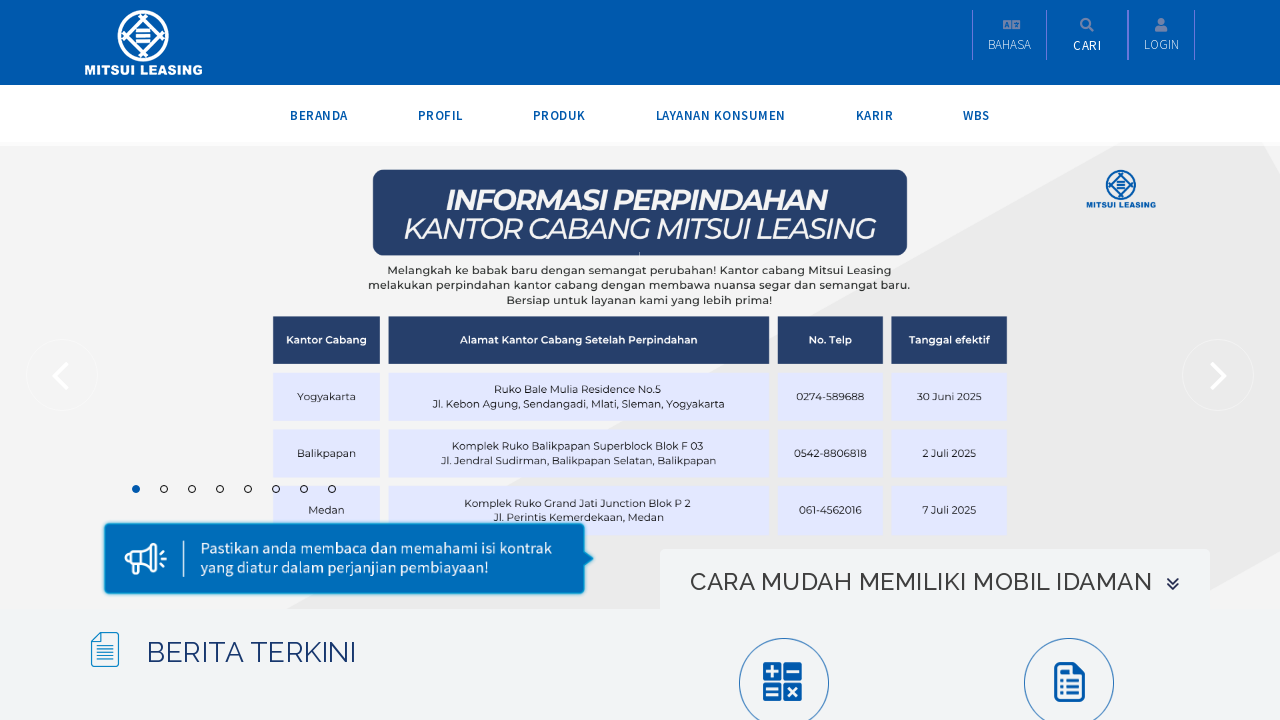

Clicked main KARIR (Career) menu at (874, 114) on text="KARIR"
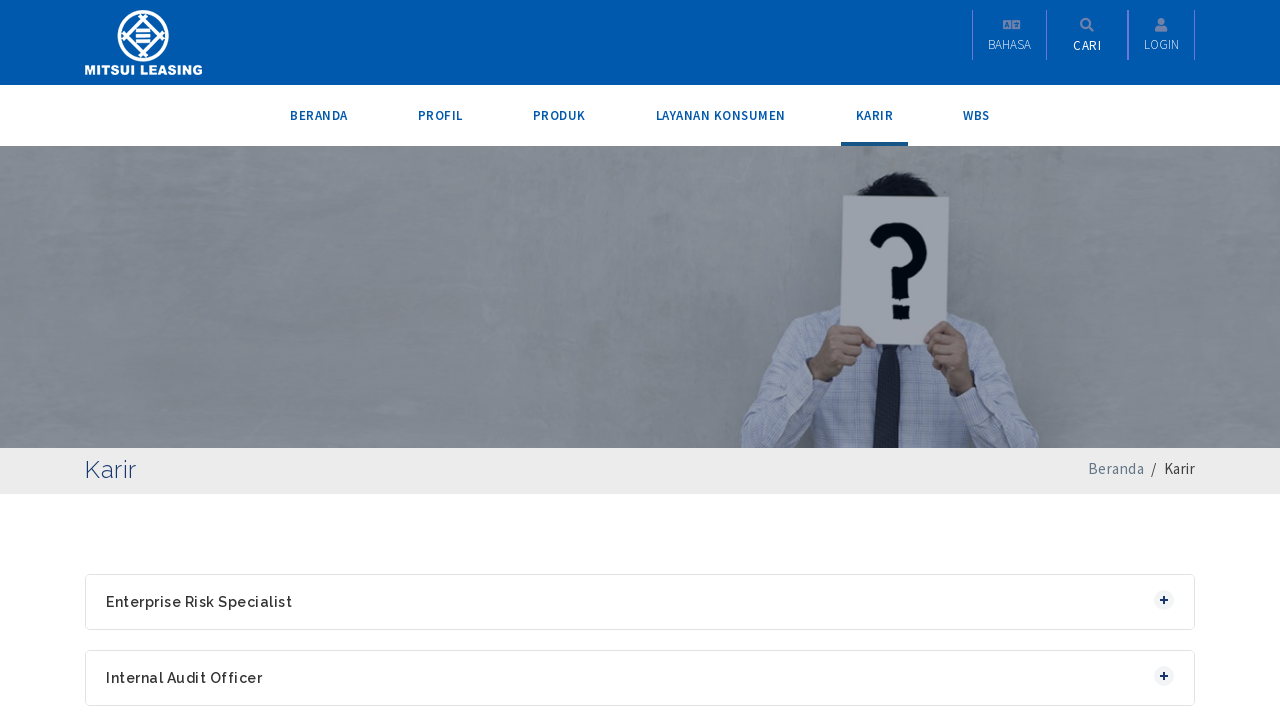

Waited for page to load after clicking main career menu
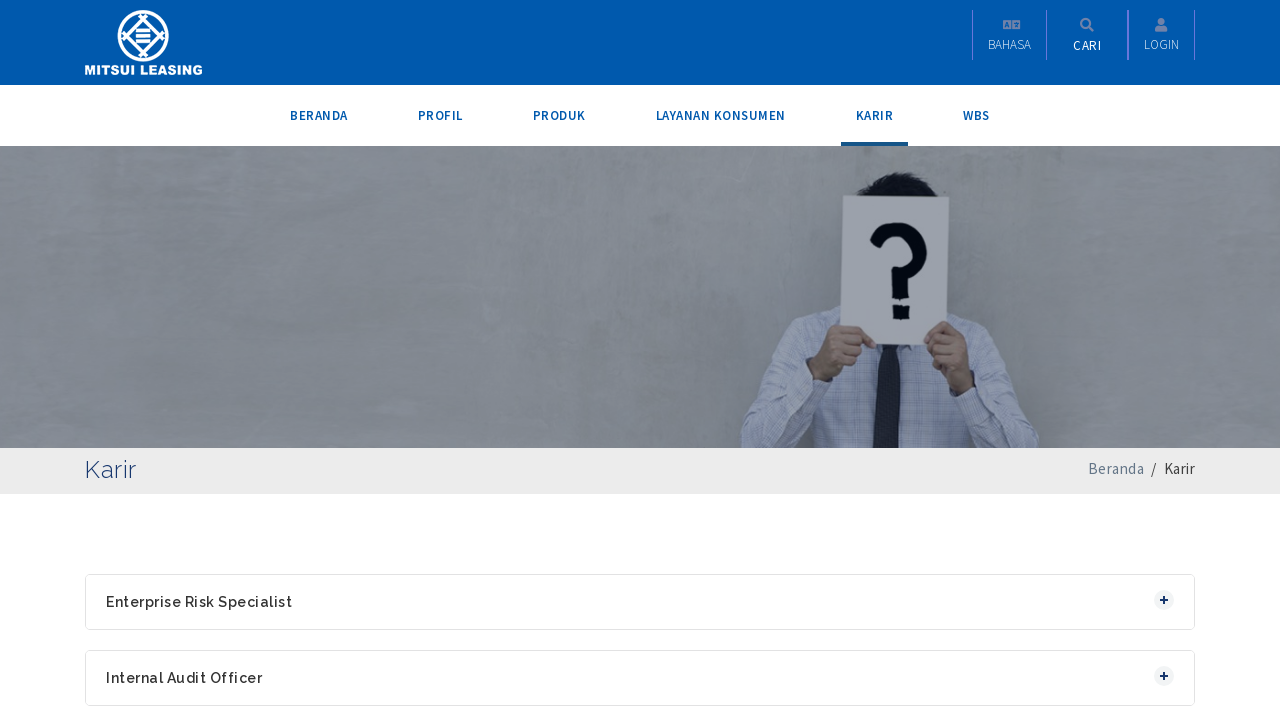

Clicked first career submenu item at (111, 470) on span:text("Karir")
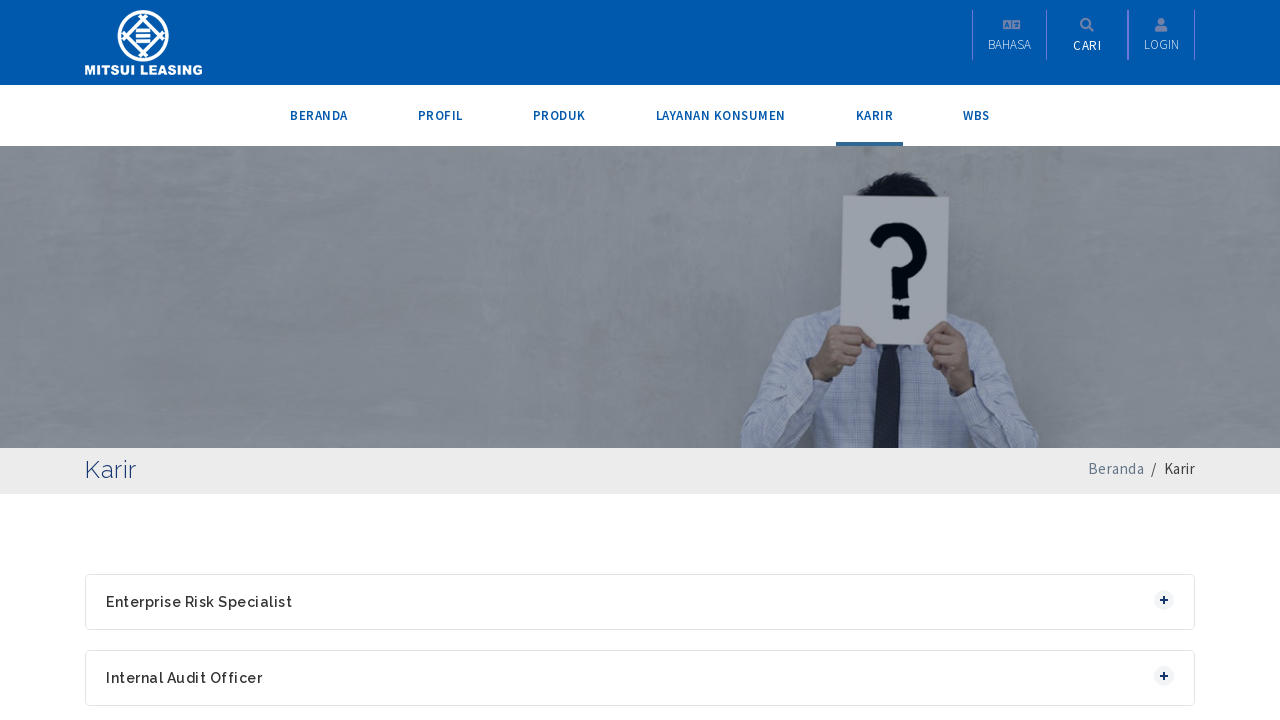

Waited for page to load after clicking first career submenu
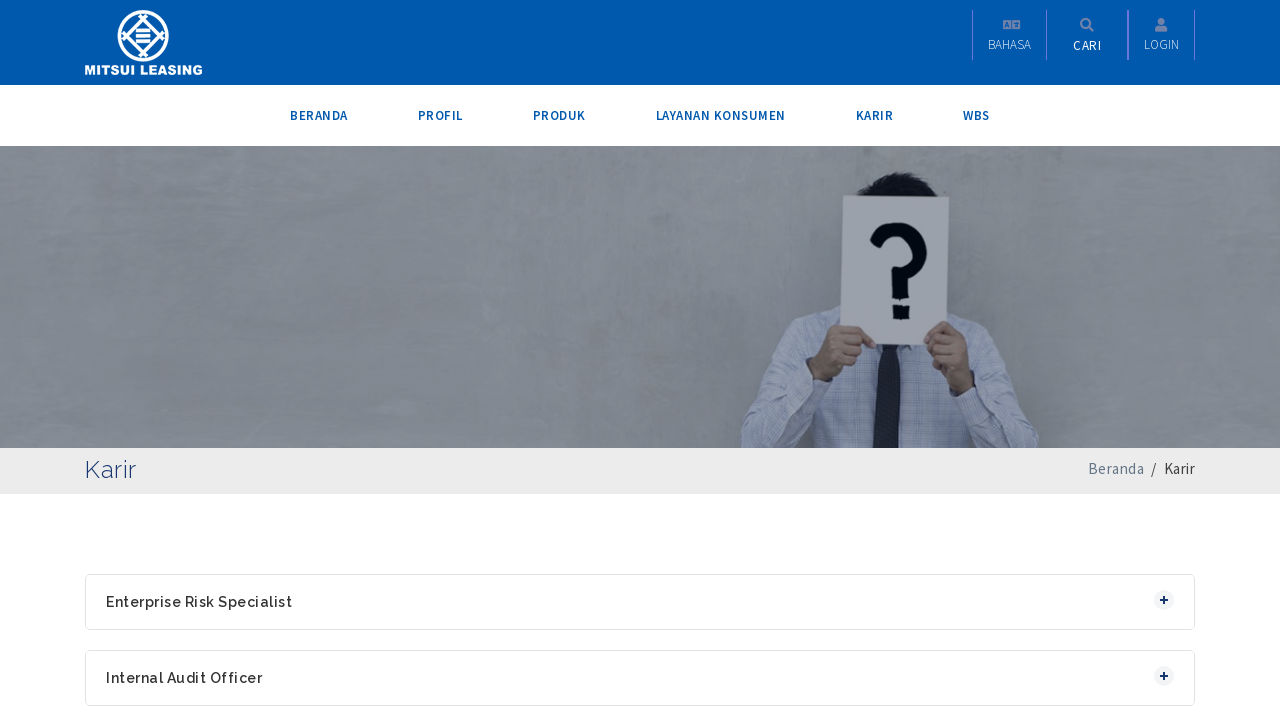

Clicked second career submenu item at (111, 470) on span:text("Karir")
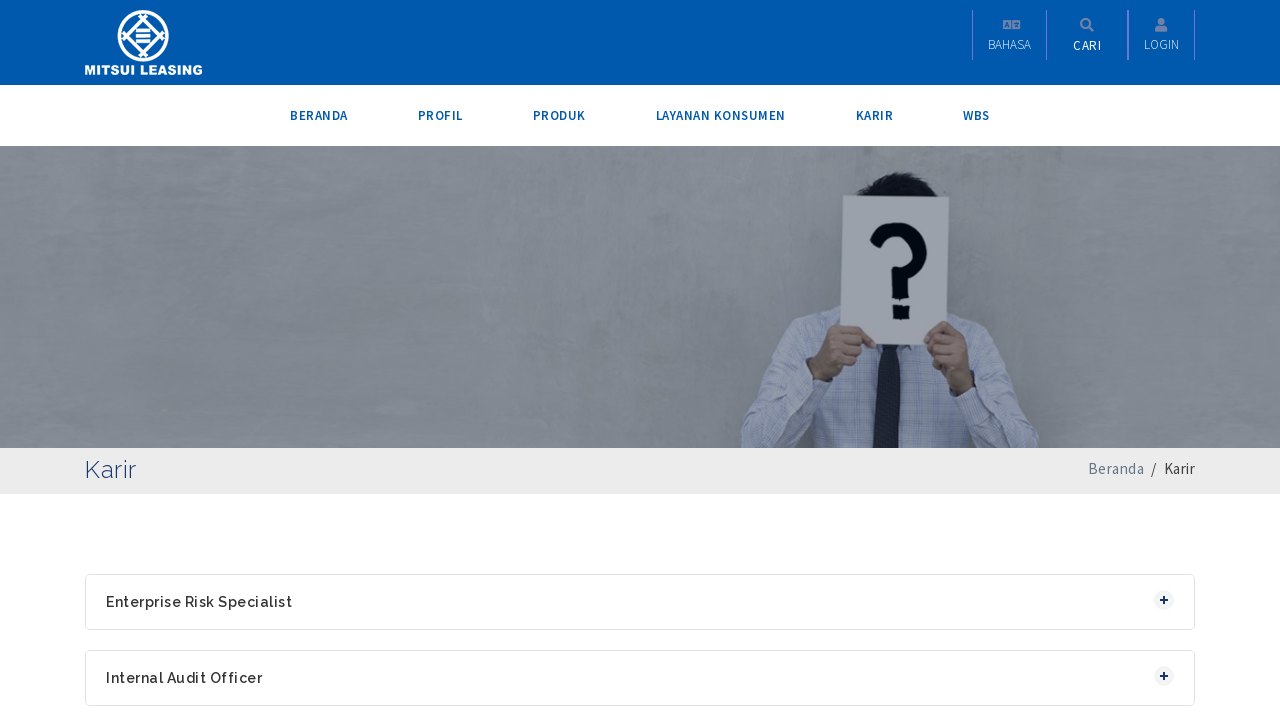

Waited for page to load after clicking second career submenu
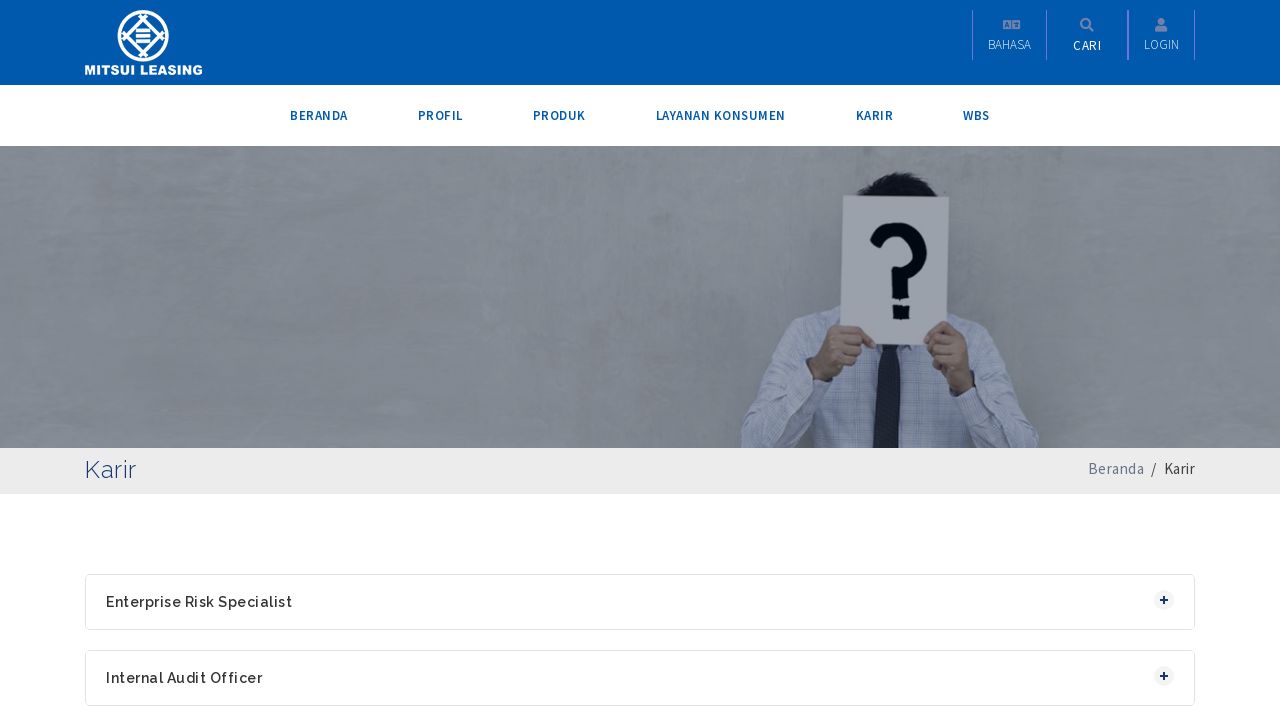

Clicked third career submenu item at (111, 470) on span:text("Karir")
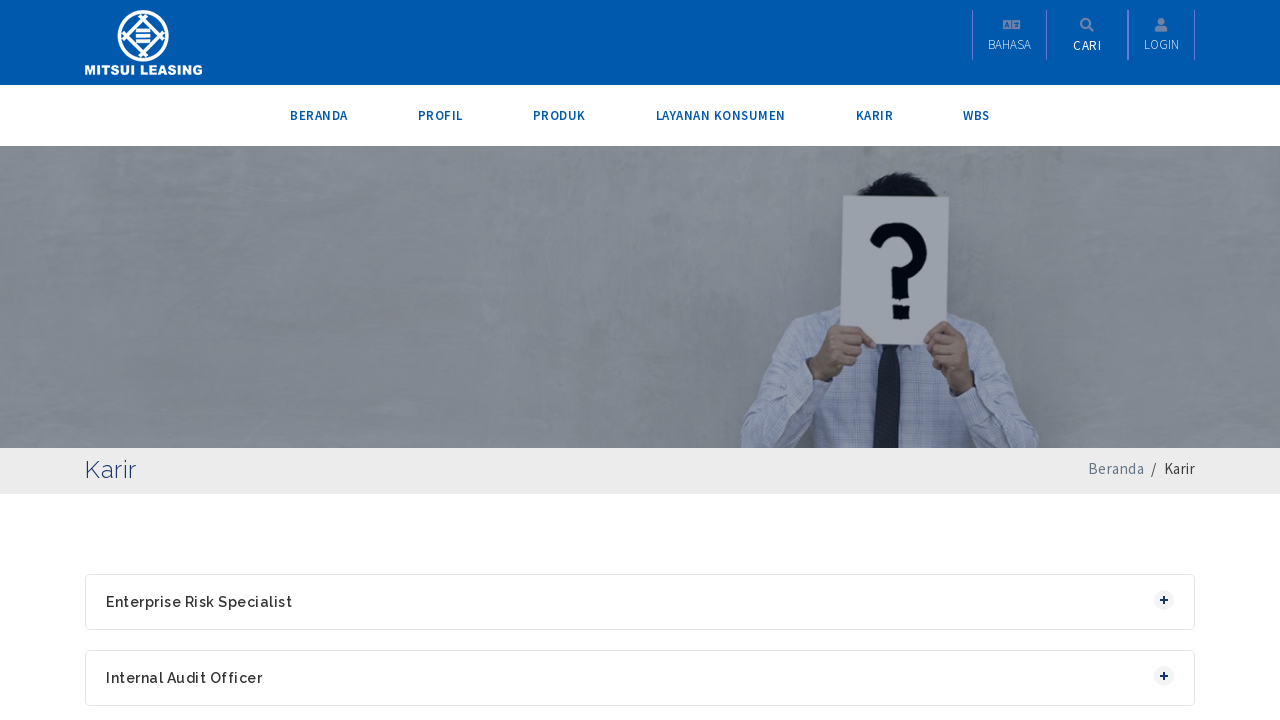

Waited for page to load after clicking third career submenu
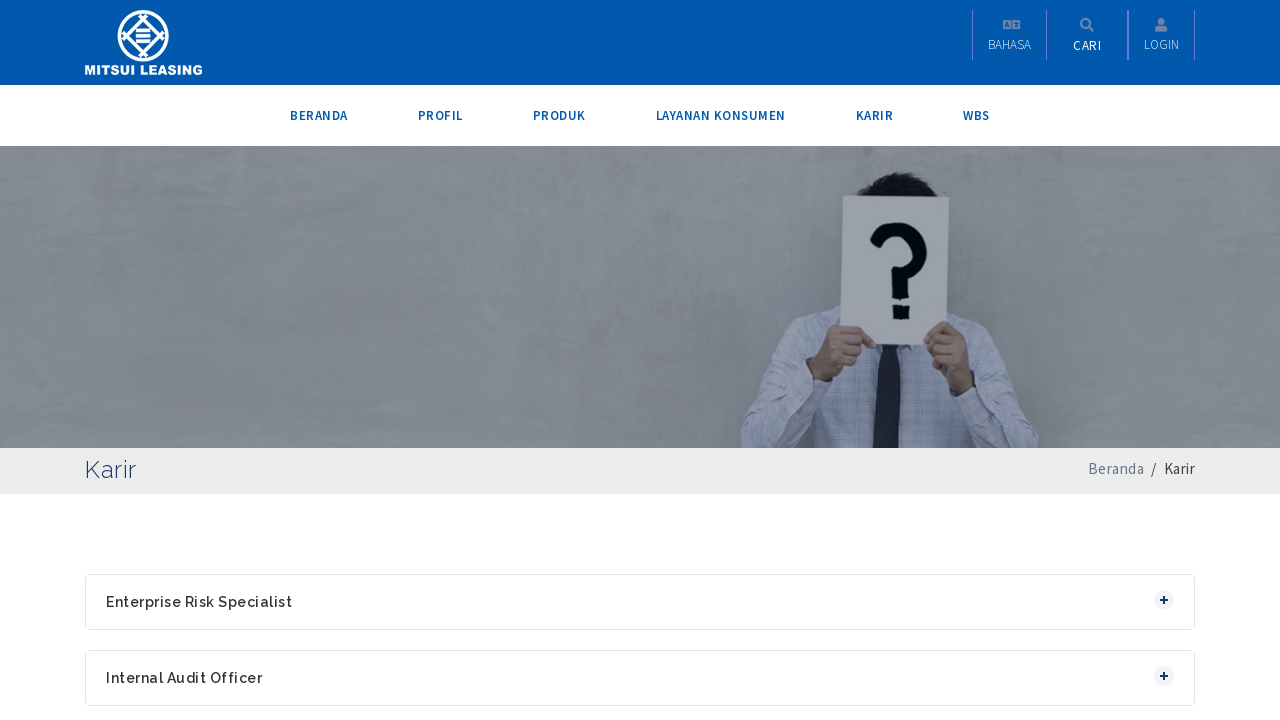

Clicked fourth career submenu item at (111, 470) on span:text("Karir")
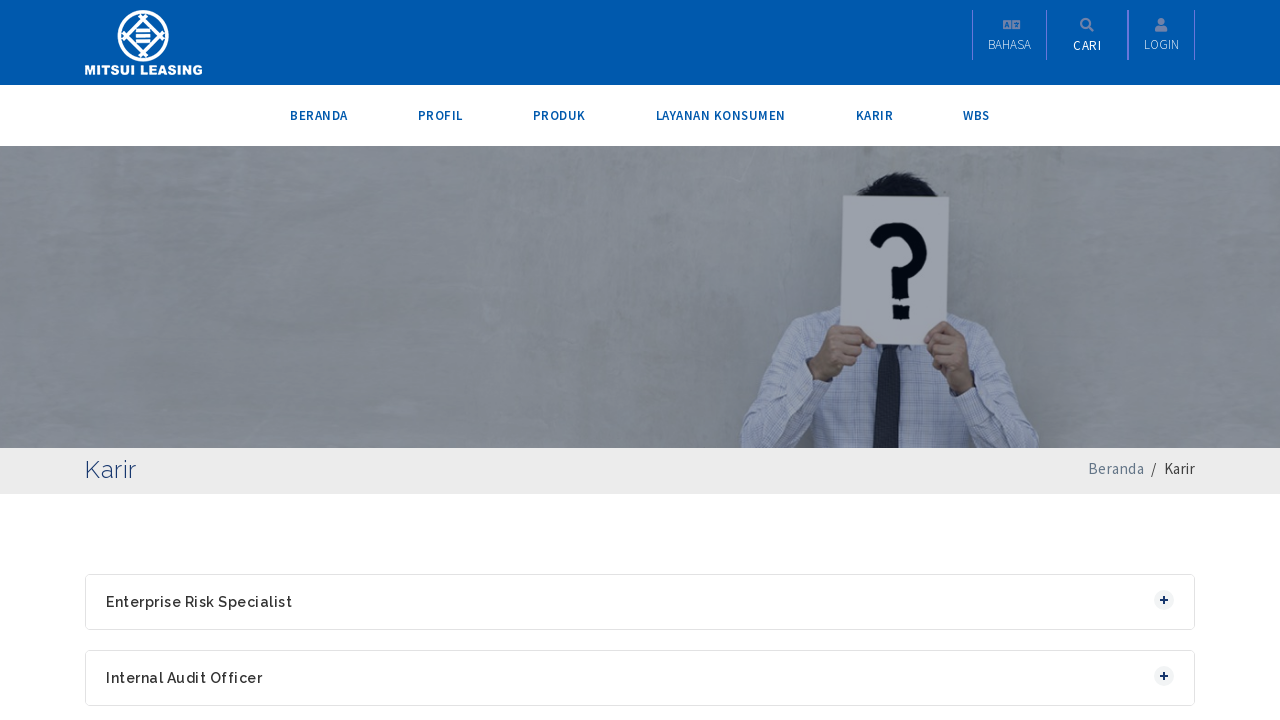

Waited for page to load after clicking fourth career submenu
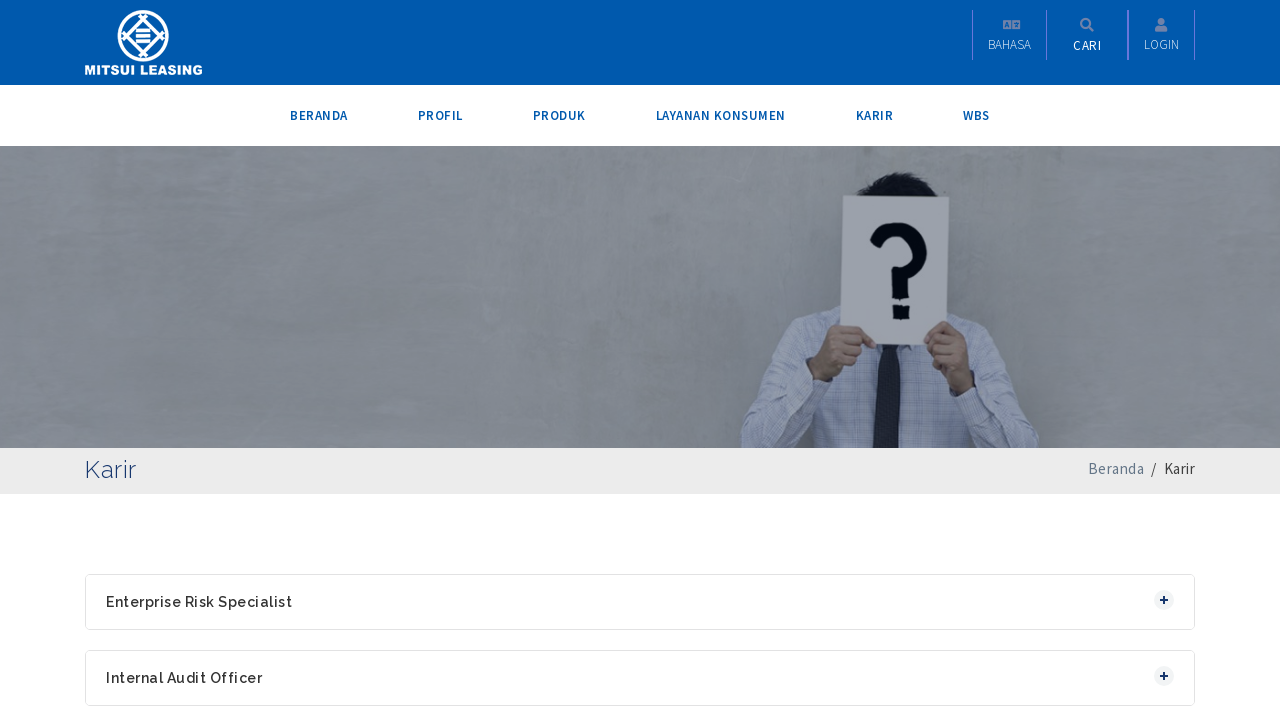

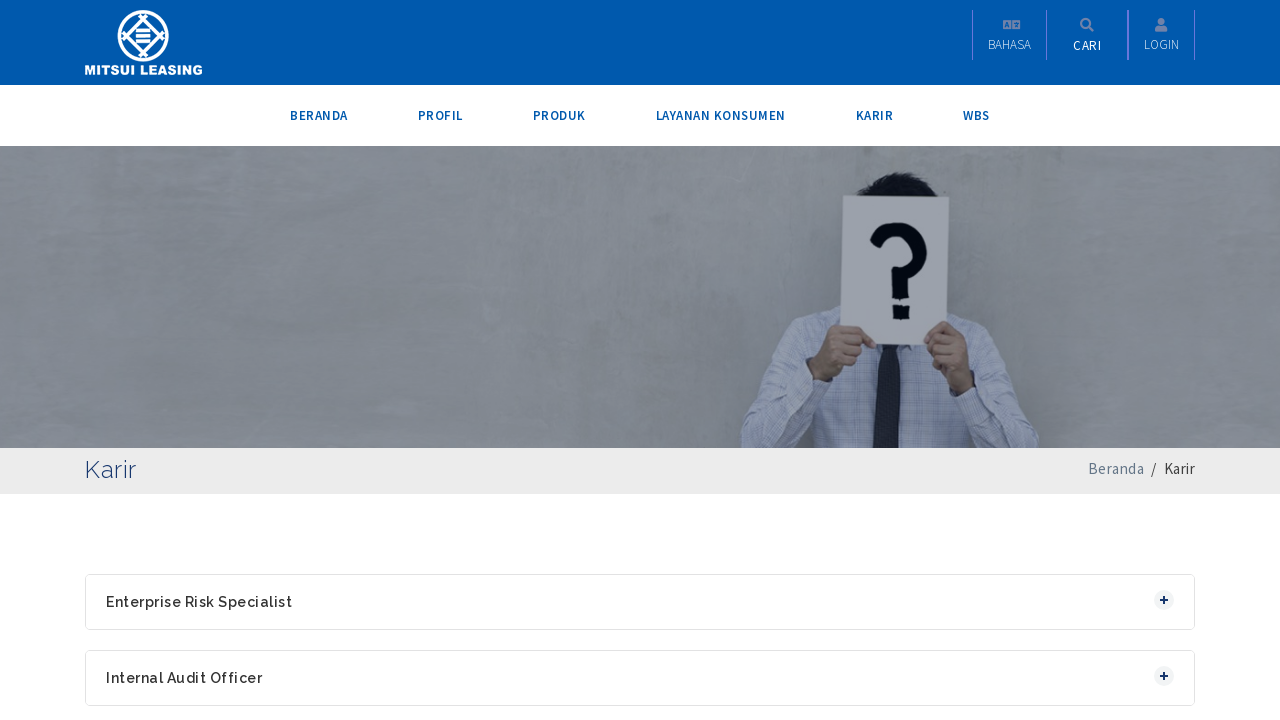